Tests checkbox interaction by navigating to a checkboxes page and checking the first checkbox

Starting URL: https://the-internet.herokuapp.com/checkboxes

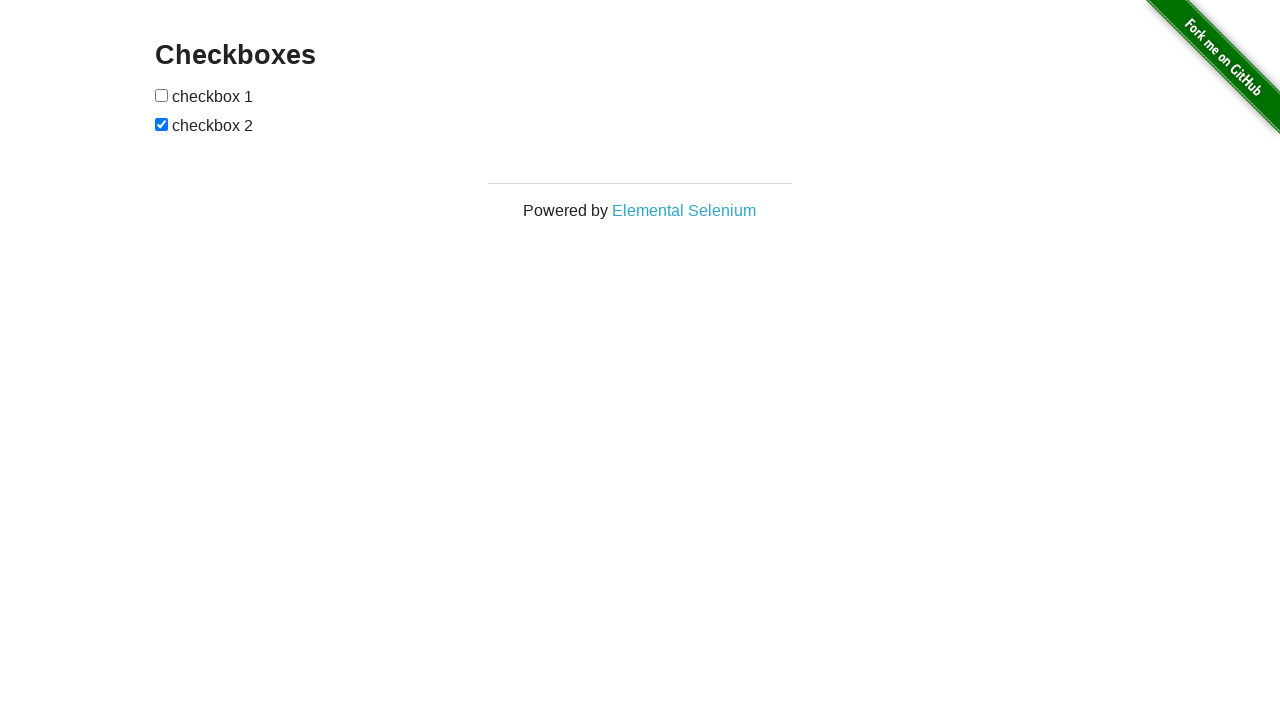

Checked the first checkbox on the checkboxes page at (162, 95) on (//input[@type='checkbox'])[1]
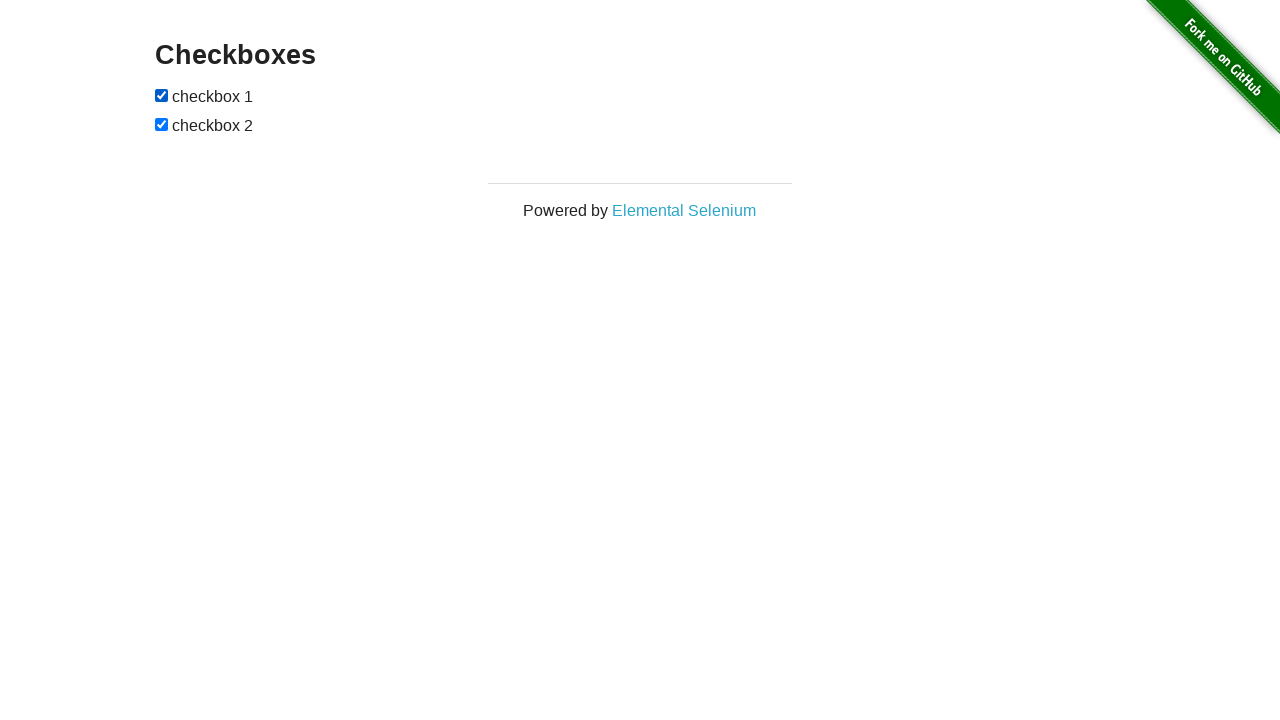

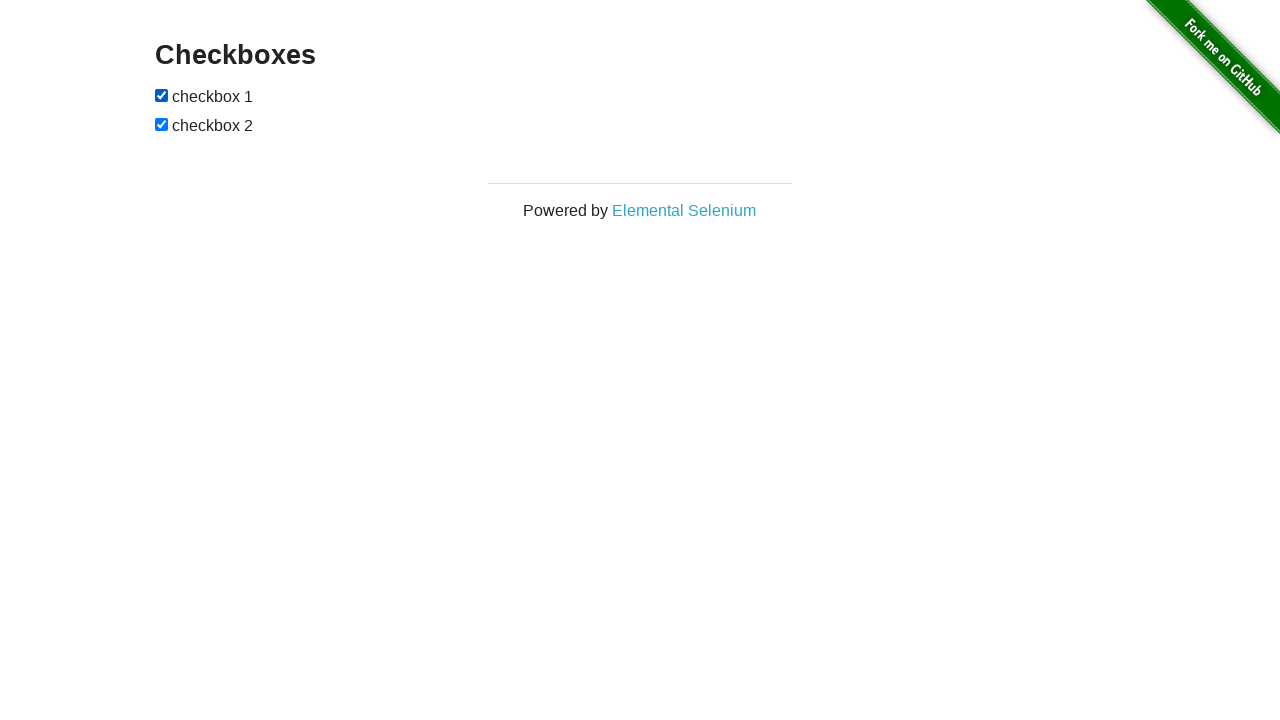